Tests dynamic content loading by clicking a Start button and waiting for "Hello World!" text to appear

Starting URL: https://the-internet.herokuapp.com/dynamic_loading/2

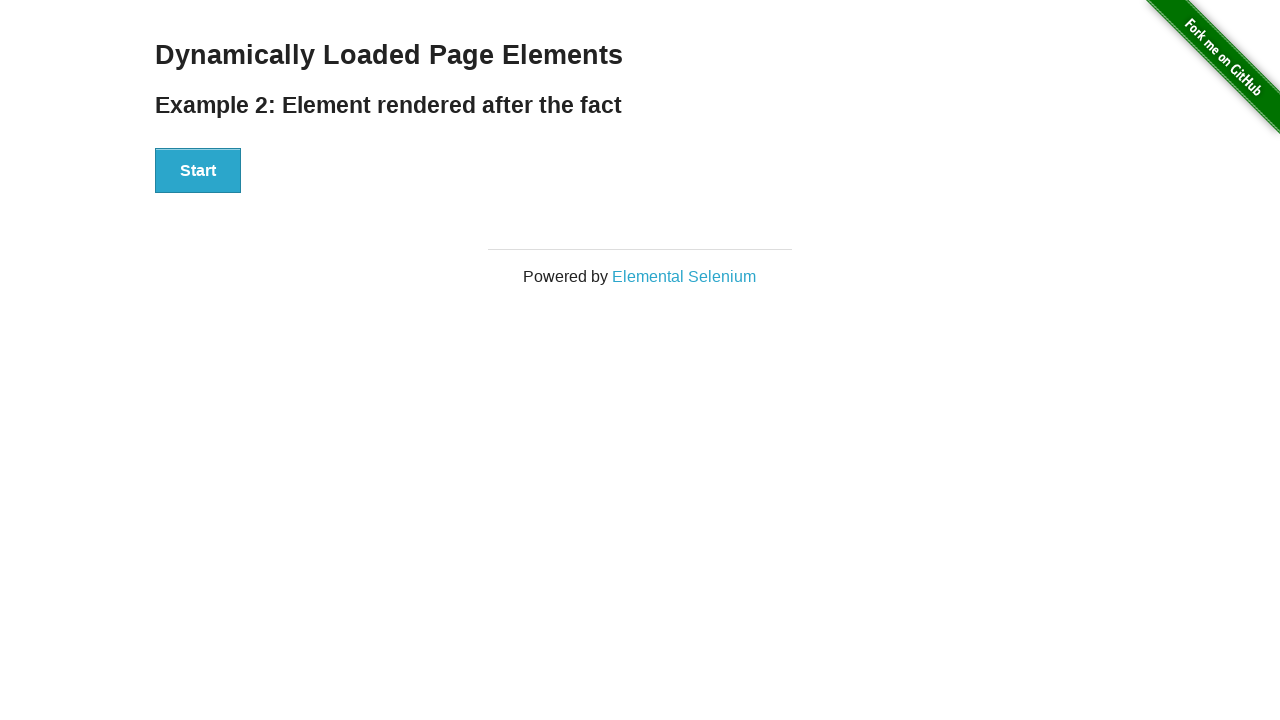

Clicked Start button to trigger dynamic loading at (198, 171) on xpath=//button[normalize-space()='Start']
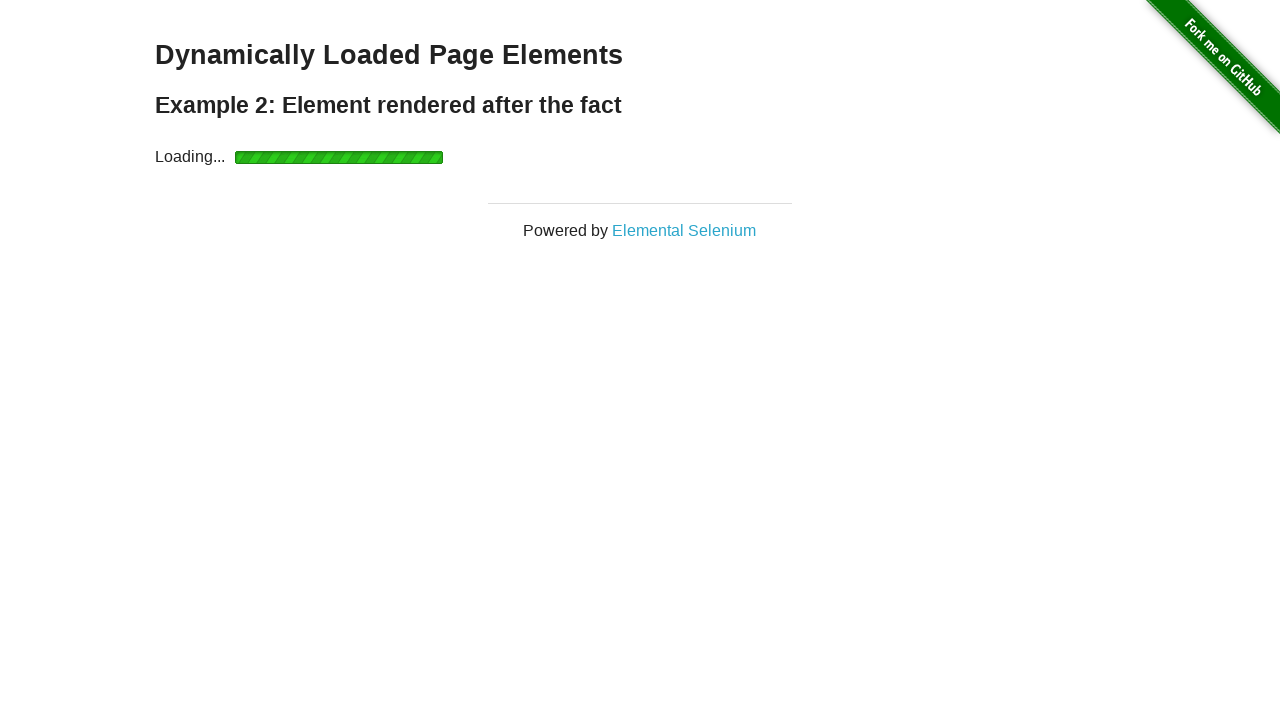

Dynamic content 'Hello World!' appeared and is visible
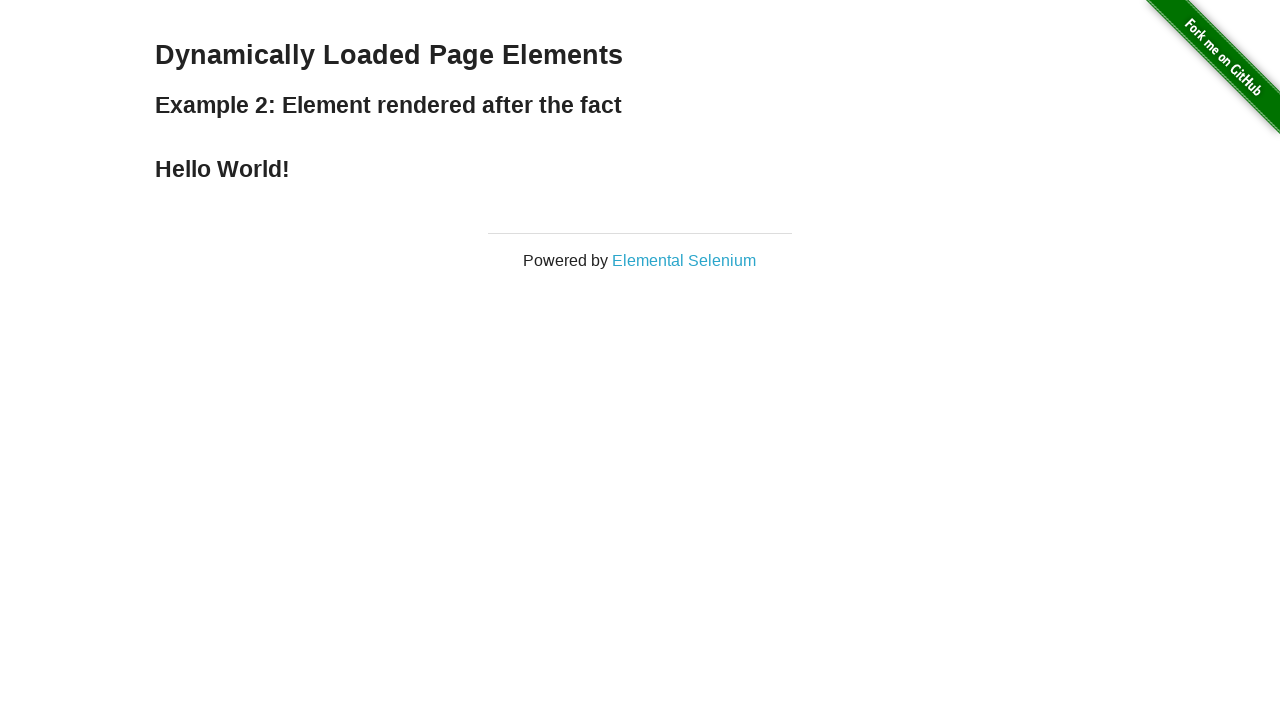

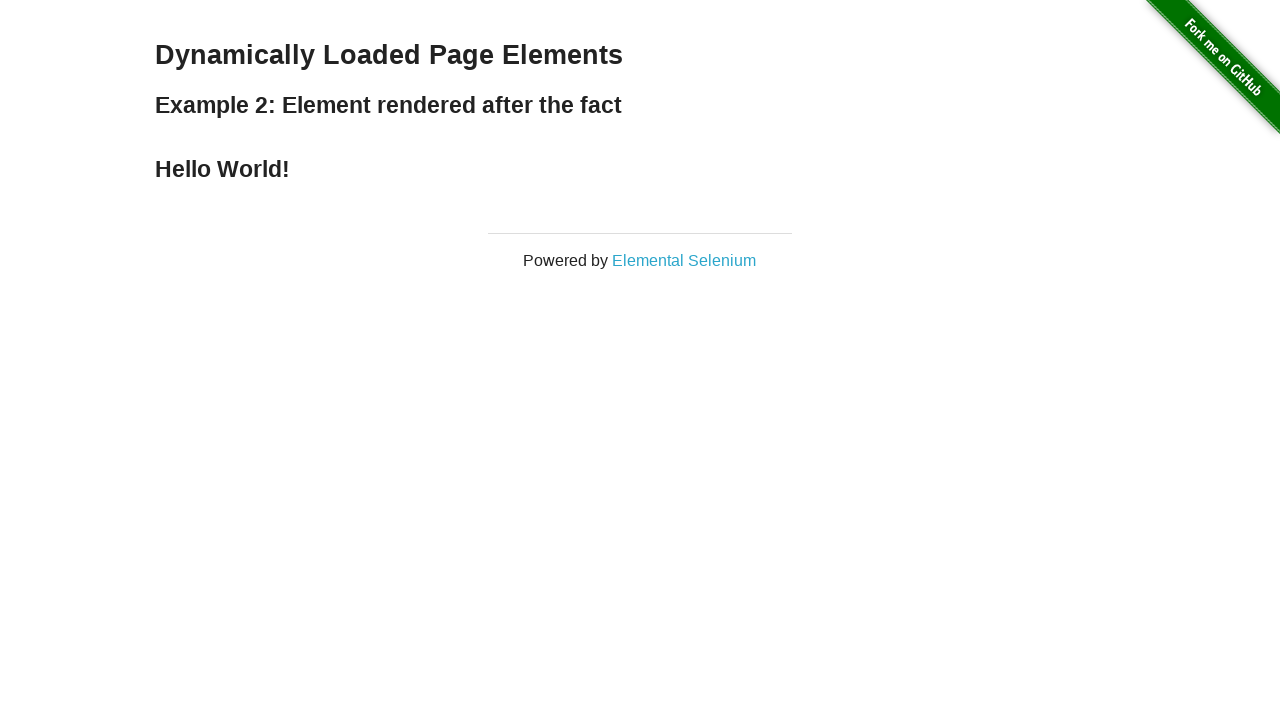